Navigates to Rahul Shetty Academy website and verifies the page loads by checking the title and current URL are accessible.

Starting URL: https://rahulshettyacademy.com

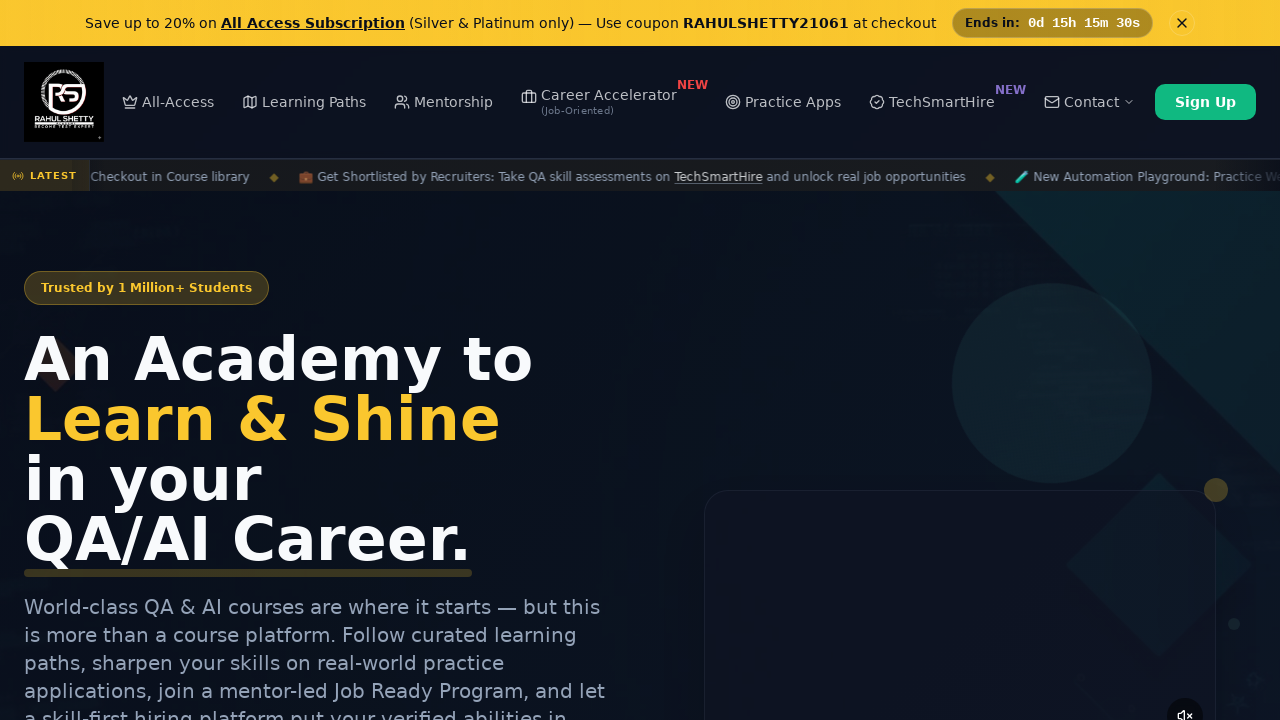

Page DOM content loaded
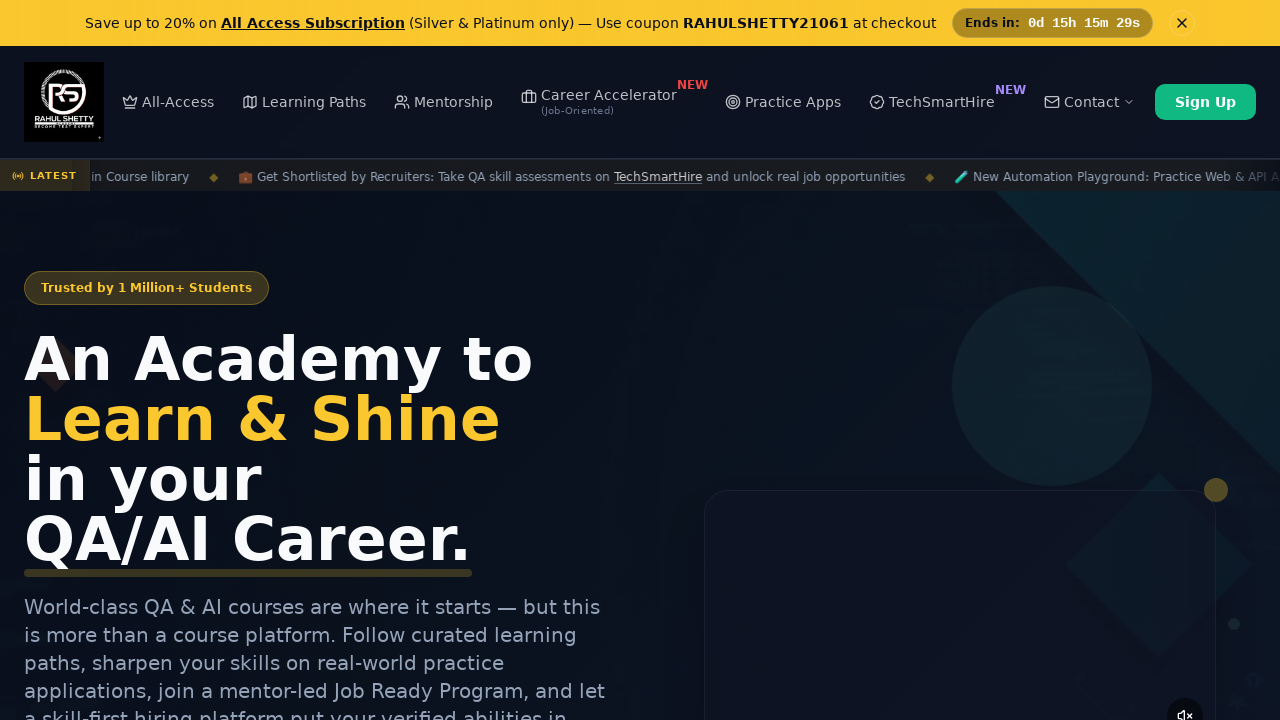

Retrieved page title: Rahul Shetty Academy | QA Automation, Playwright, AI Testing & Online Training
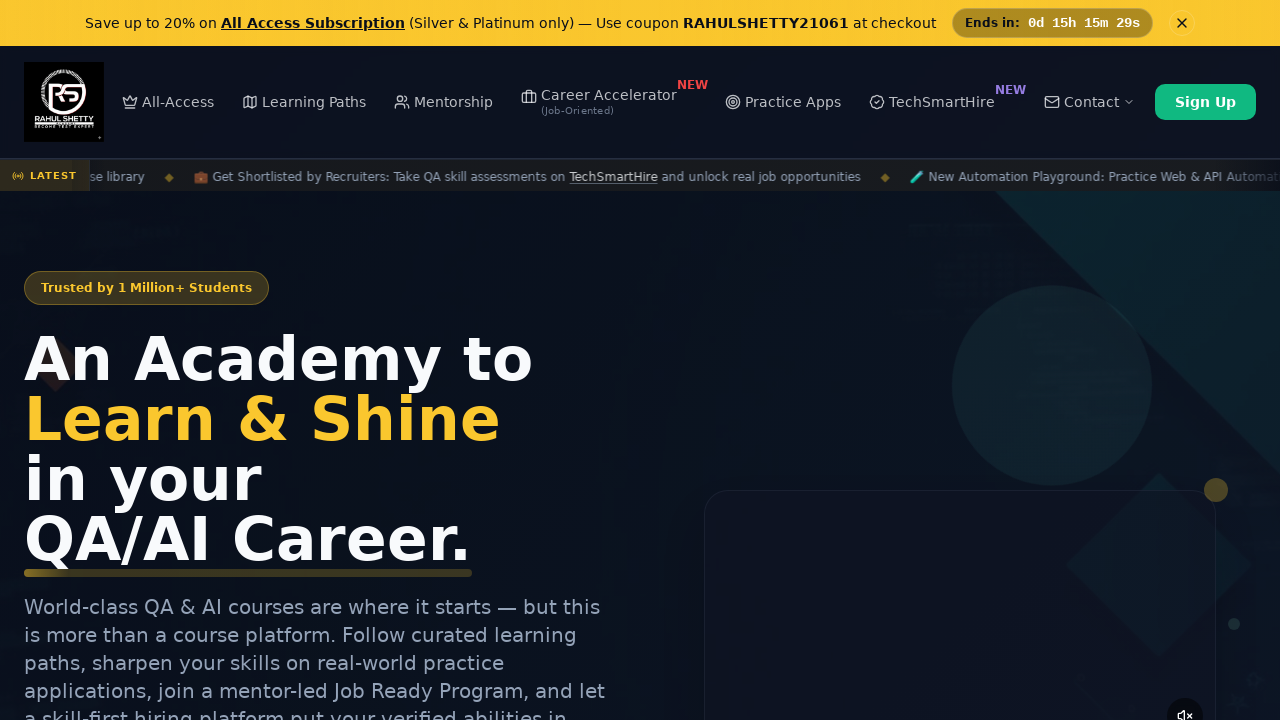

Retrieved current URL: https://rahulshettyacademy.com/
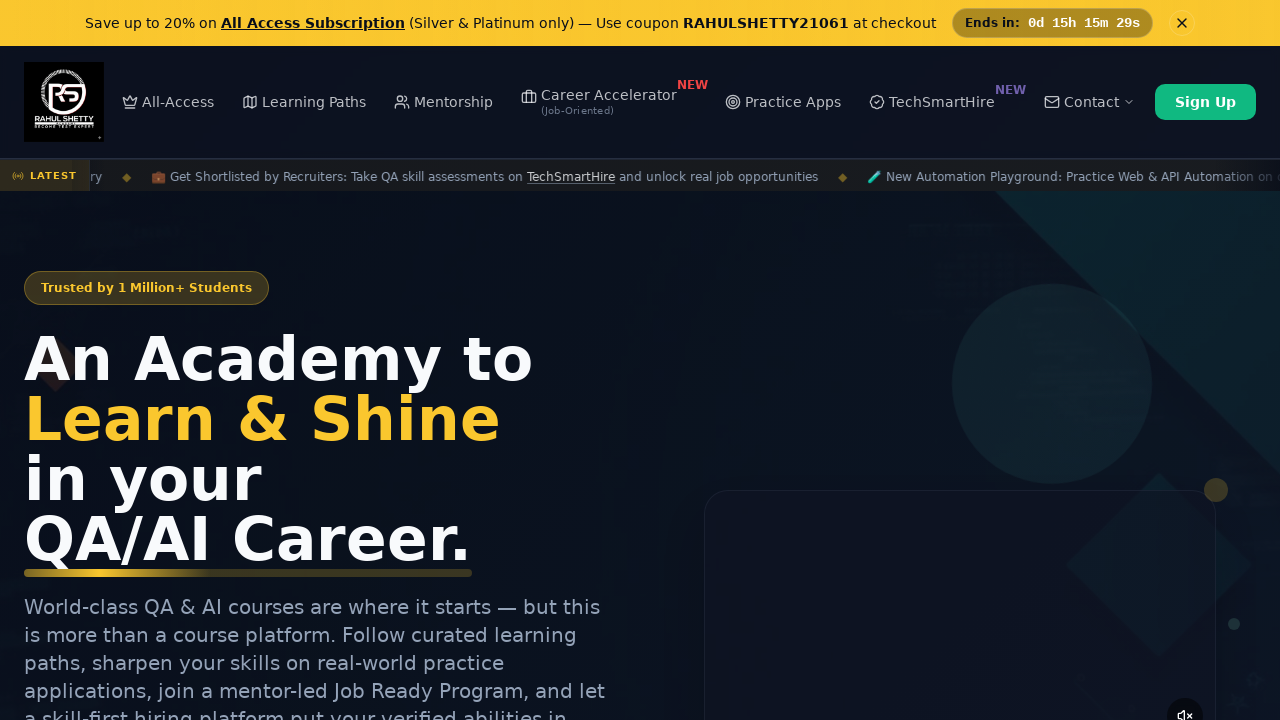

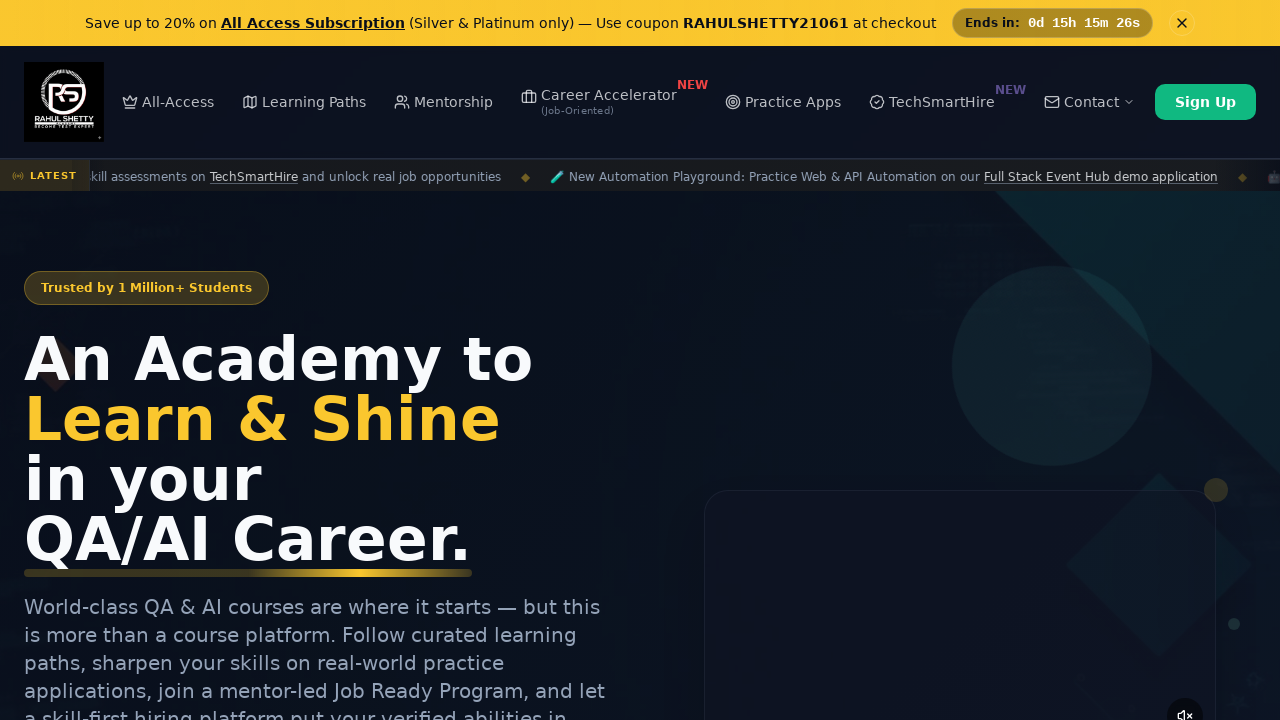